Tests new tab functionality by clicking a button that opens a new tab and verifying content appears in the new tab

Starting URL: https://www.qa-practice.com/elements/new_tab/button

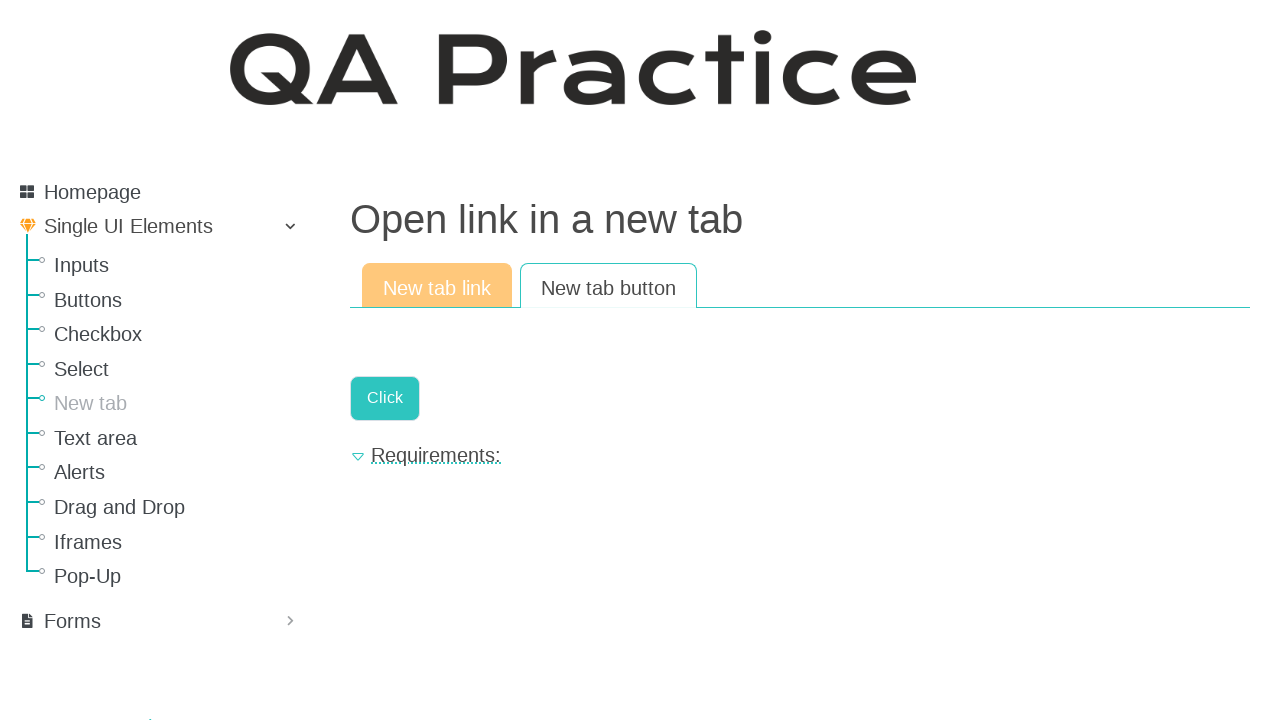

Clicked button to open new tab at (385, 398) on #new-page-button
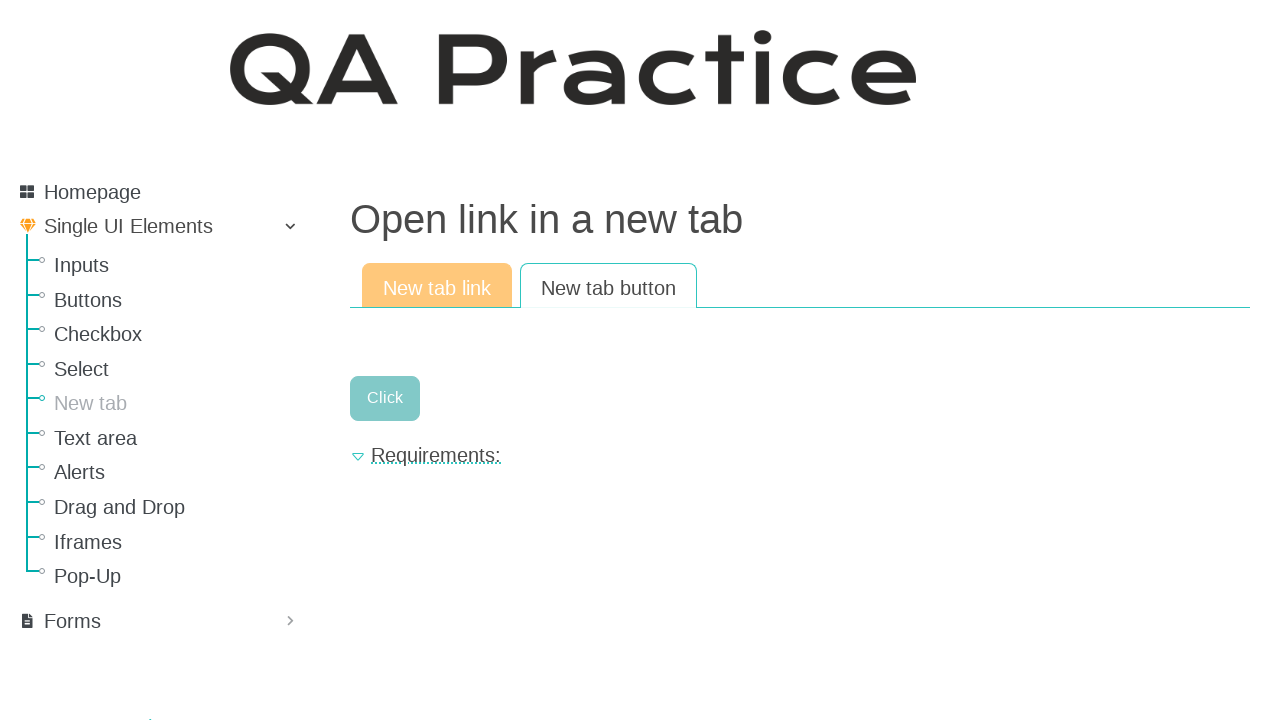

New tab opened and page object acquired
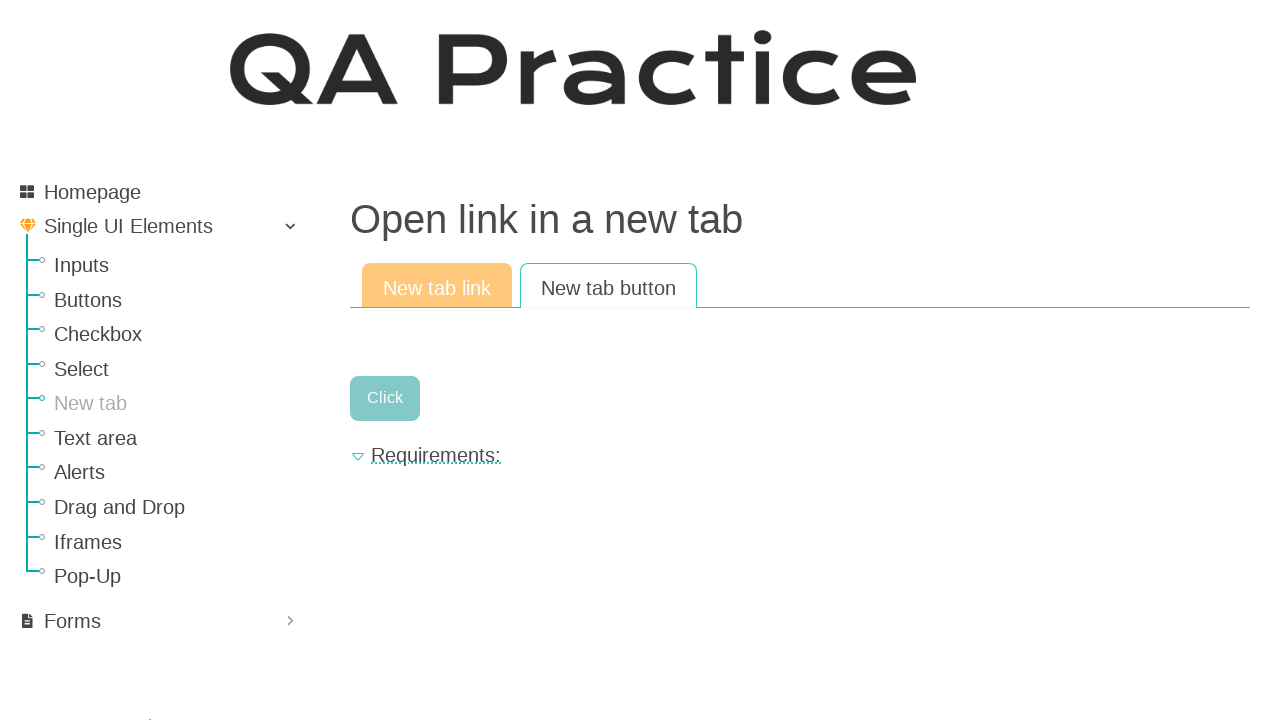

New tab finished loading
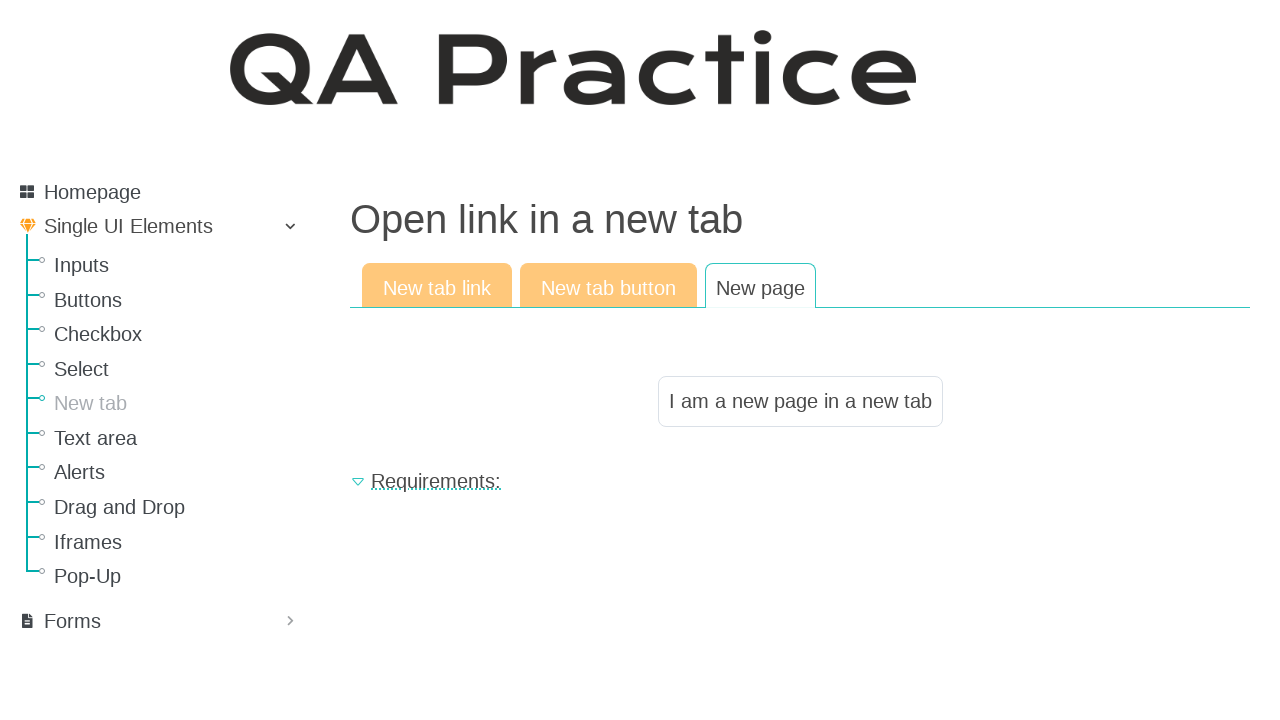

Located result text element
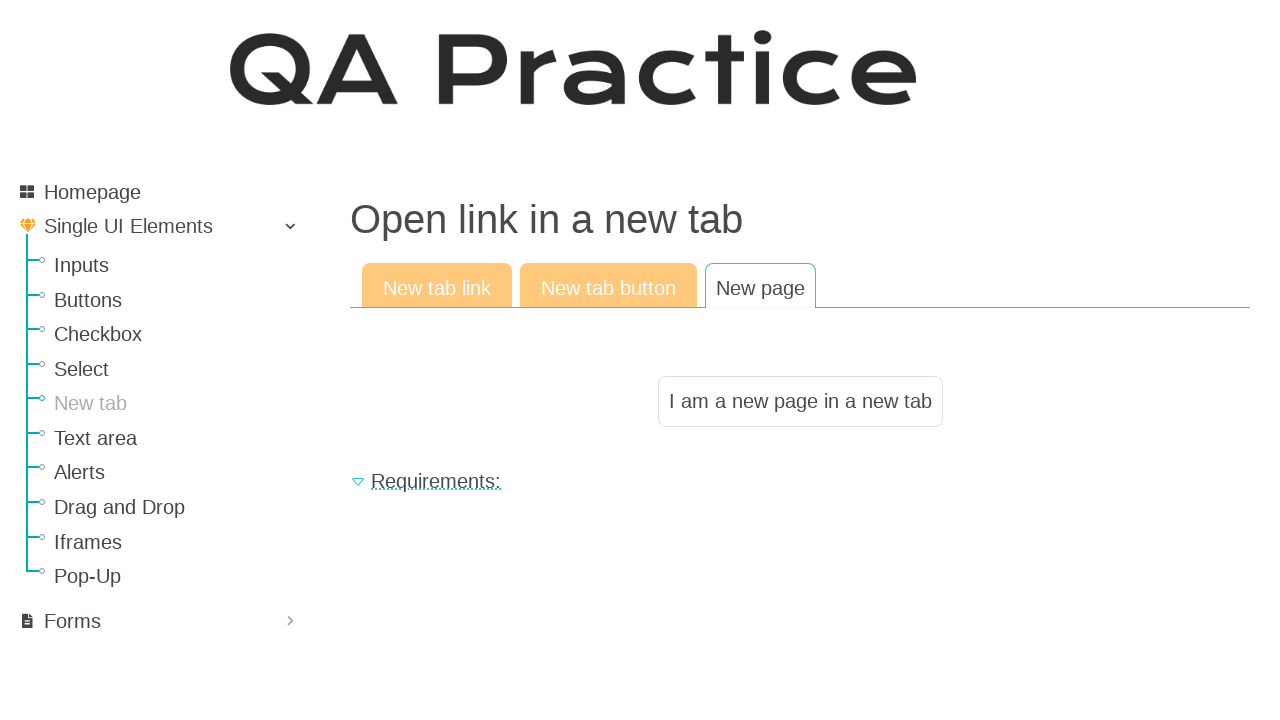

Result text element is visible
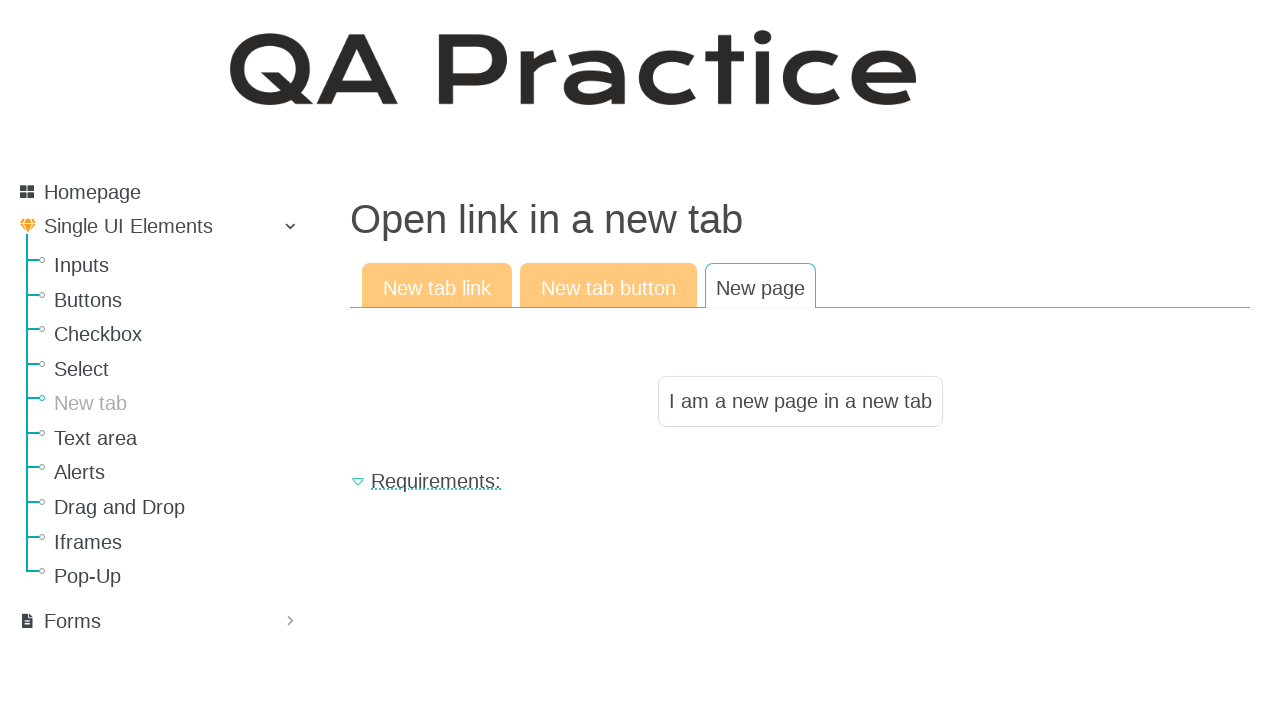

Closed the new tab
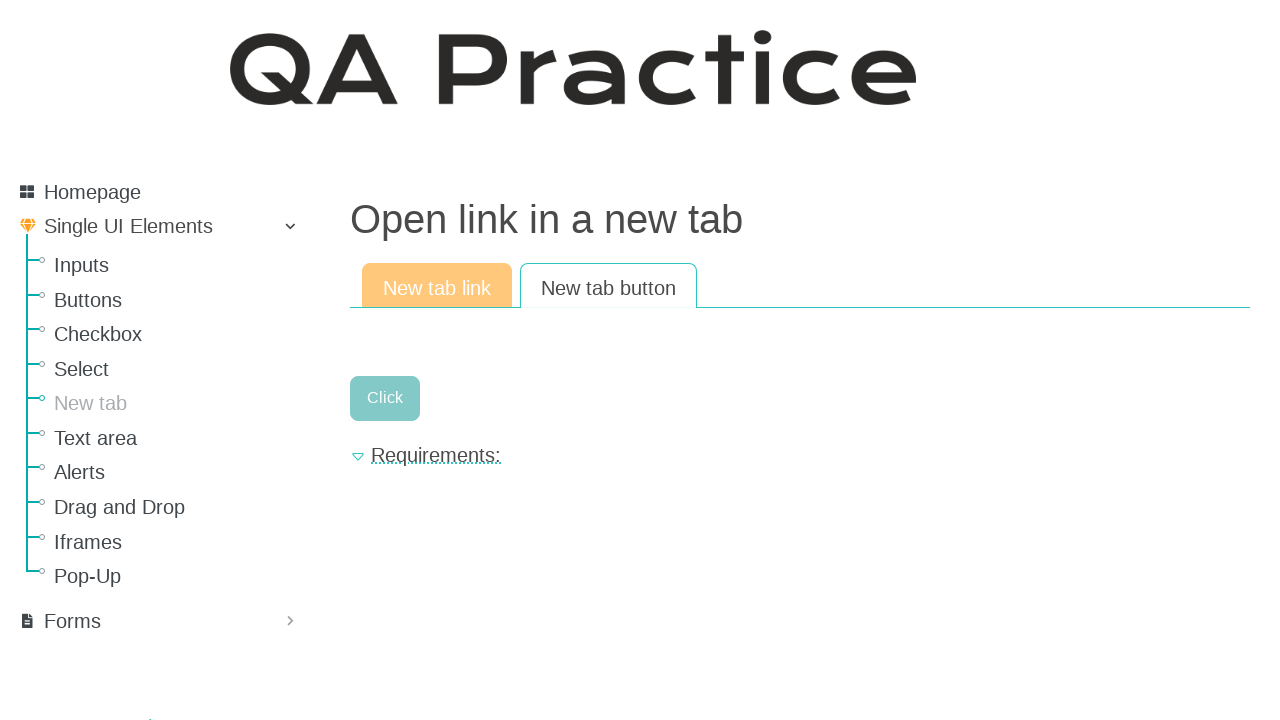

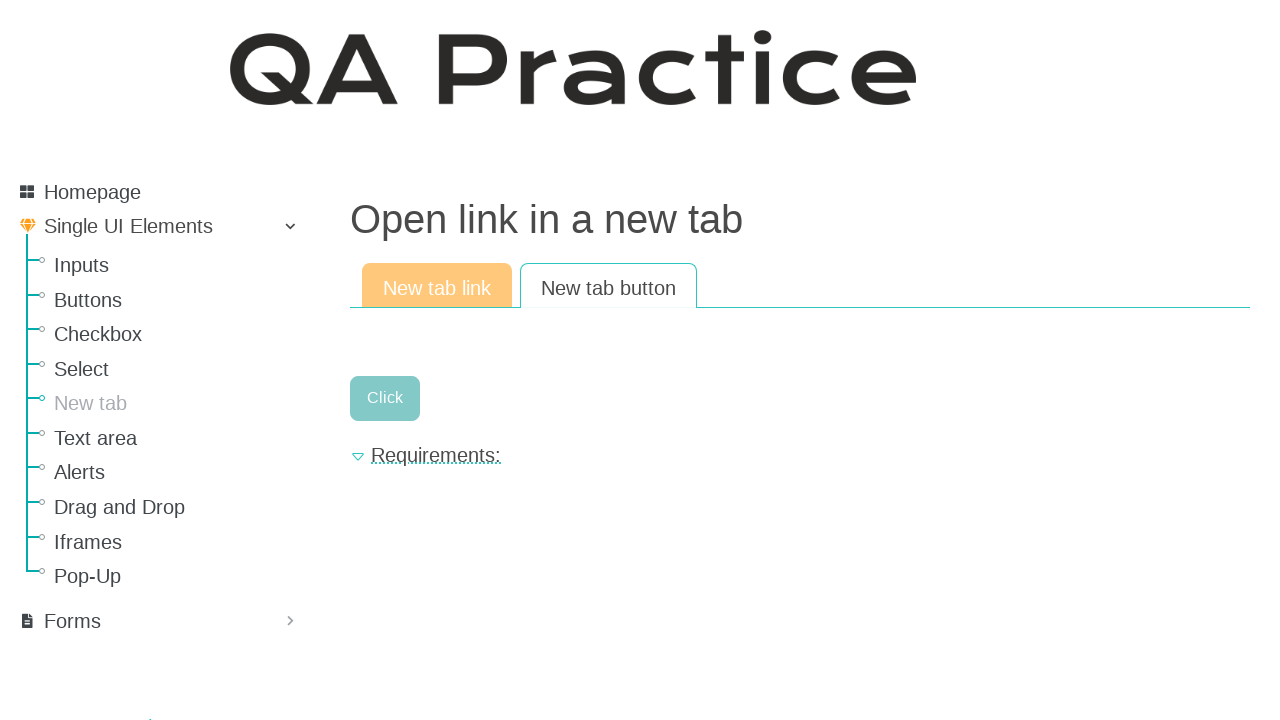